Tests the SpiceJet flight booking page by interacting with the origin/destination input field using mouse actions to move to the element, click it, and type an airport code (BLR)

Starting URL: https://www.spicejet.com

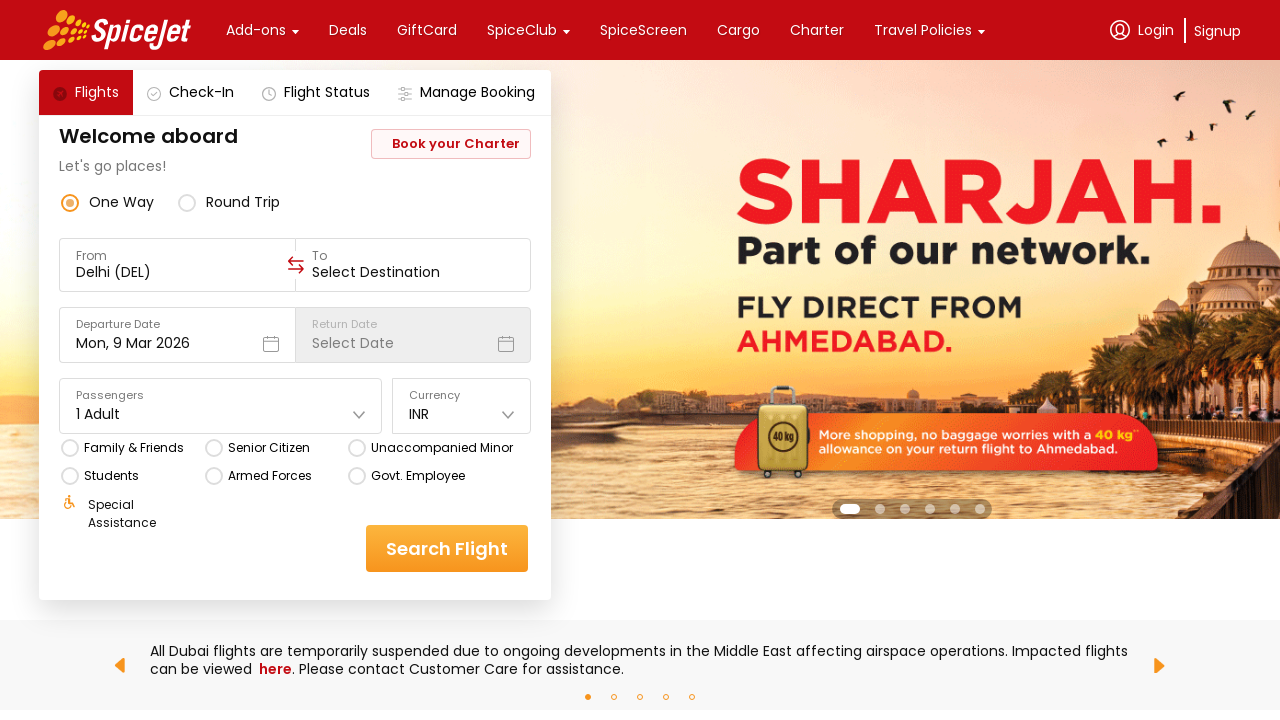

Located the origin input field using data-testid selector
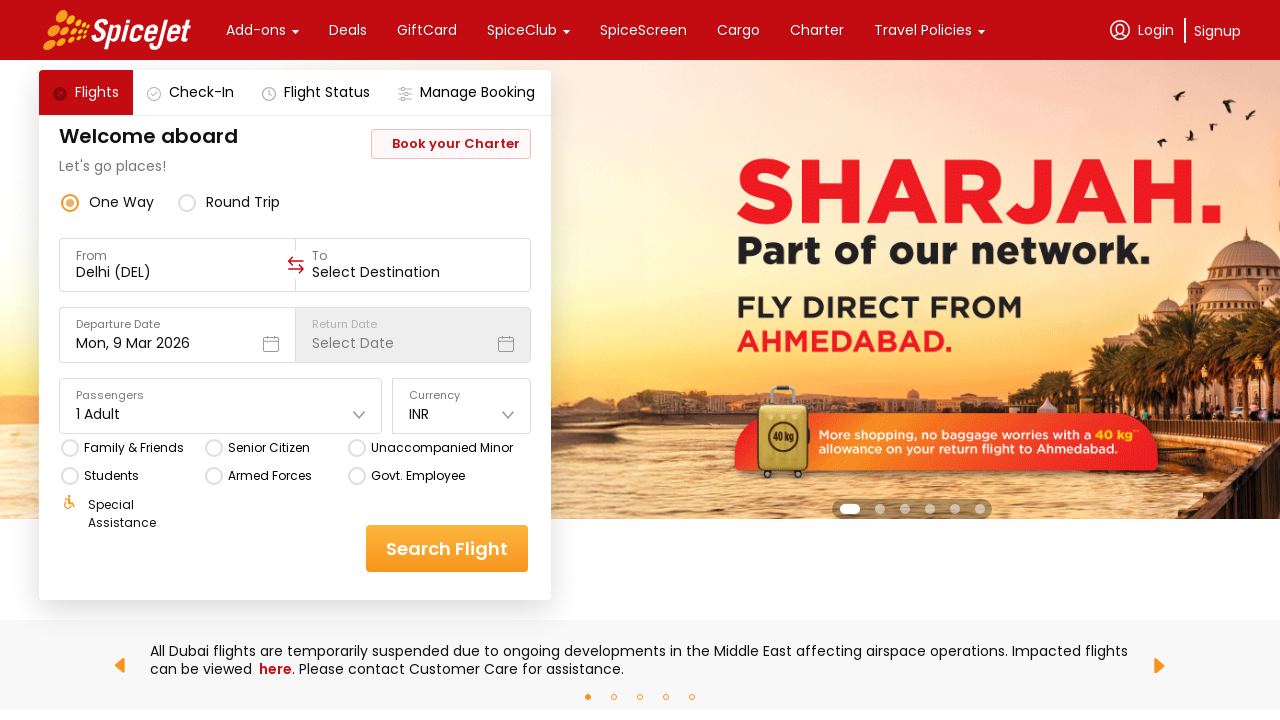

Clicked on the origin input field at (178, 272) on xpath=//div[@data-testid='to-testID-origin']/div/div/input
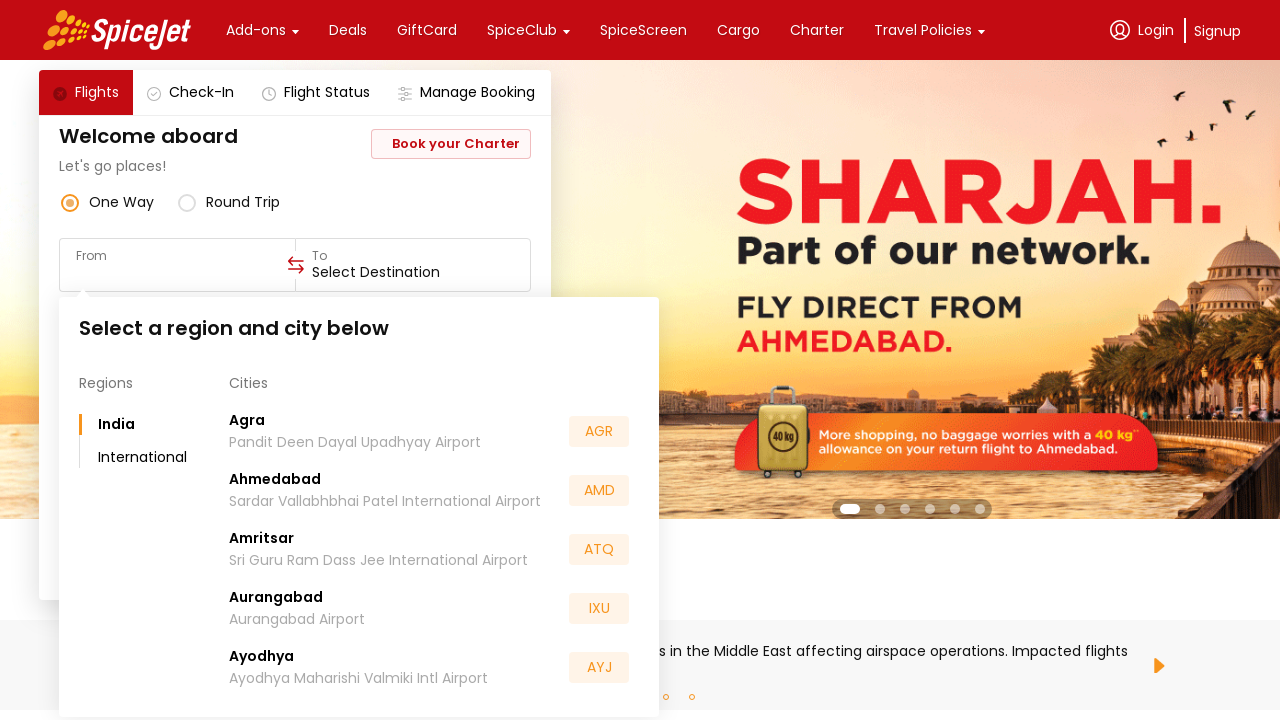

Filled origin input field with airport code 'BLR' on xpath=//div[@data-testid='to-testID-origin']/div/div/input
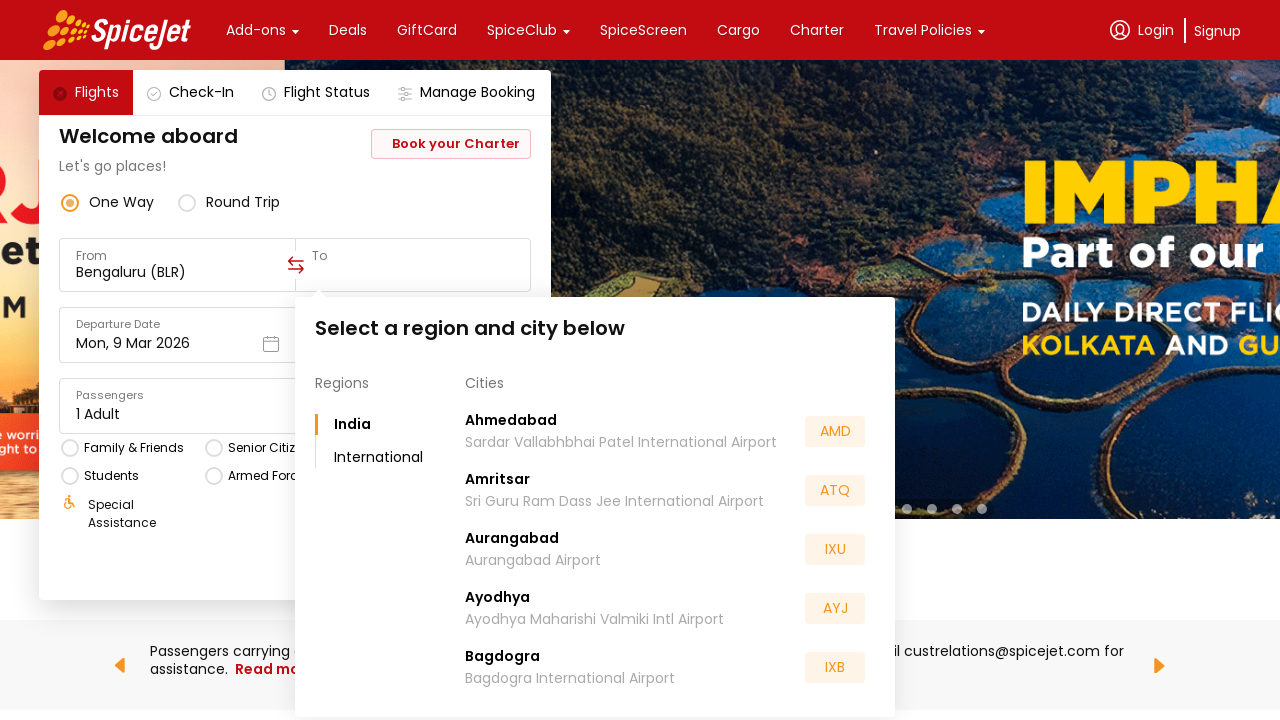

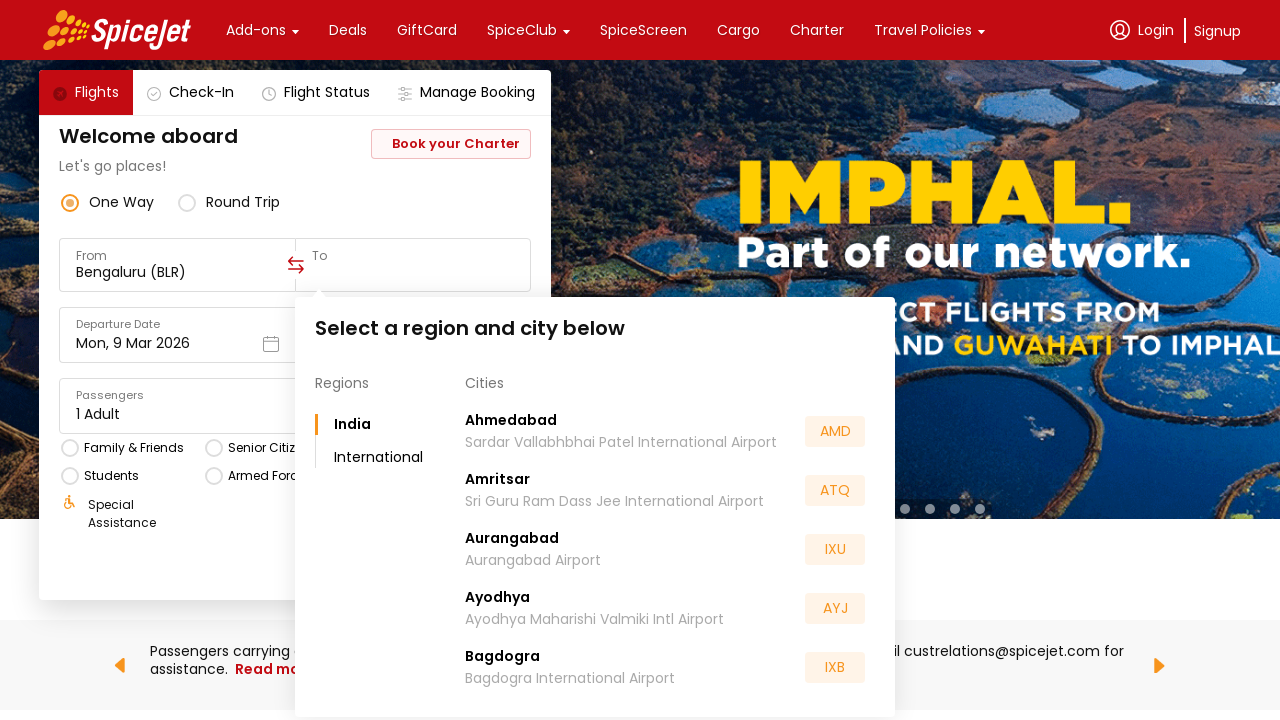